Tests browser window handling by opening multiple new windows, switching between them, closing child windows, and returning to the main window

Starting URL: https://demoqa.com/browser-windows

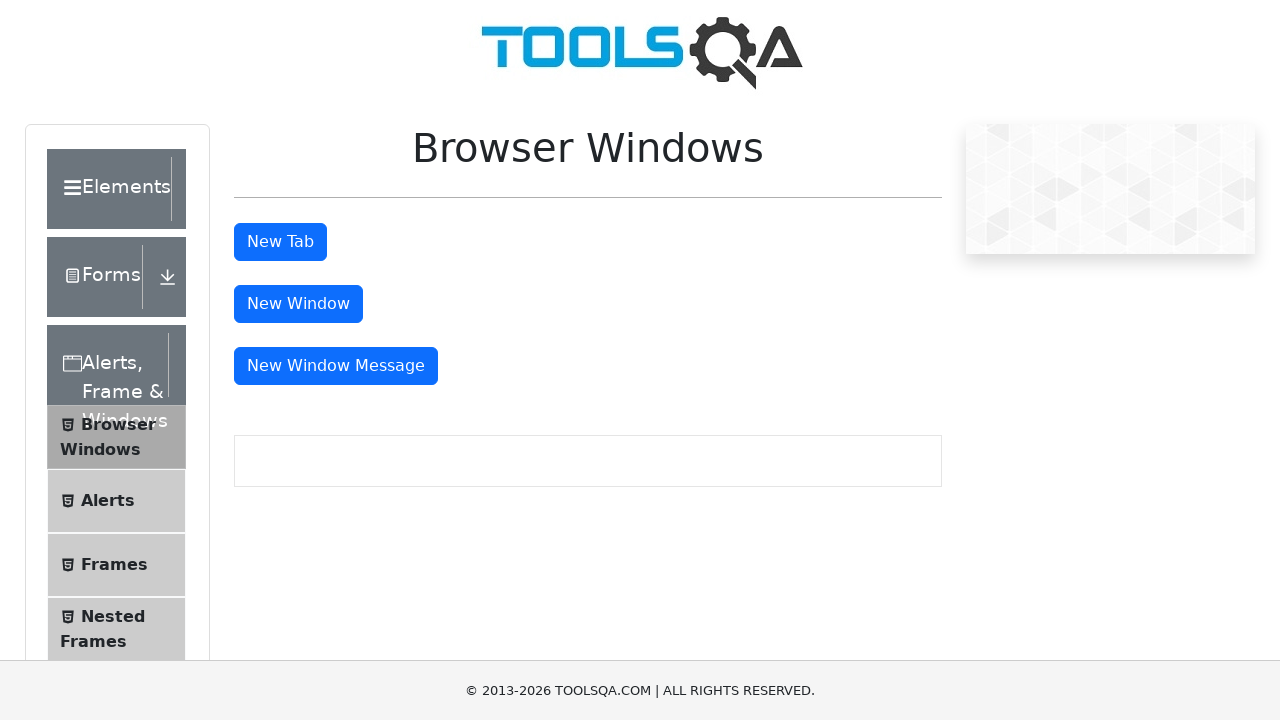

Clicked button to open new window at (298, 304) on #windowButton
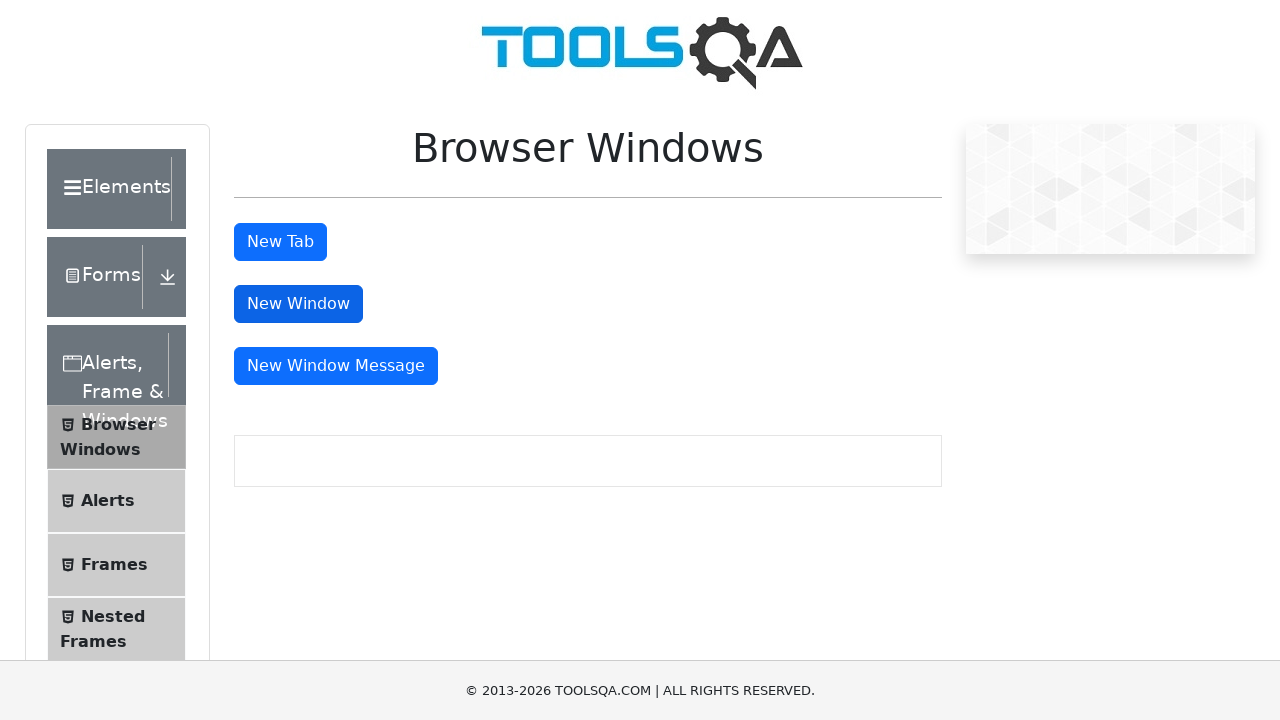

Clicked button to open message window at (336, 366) on #messageWindowButton
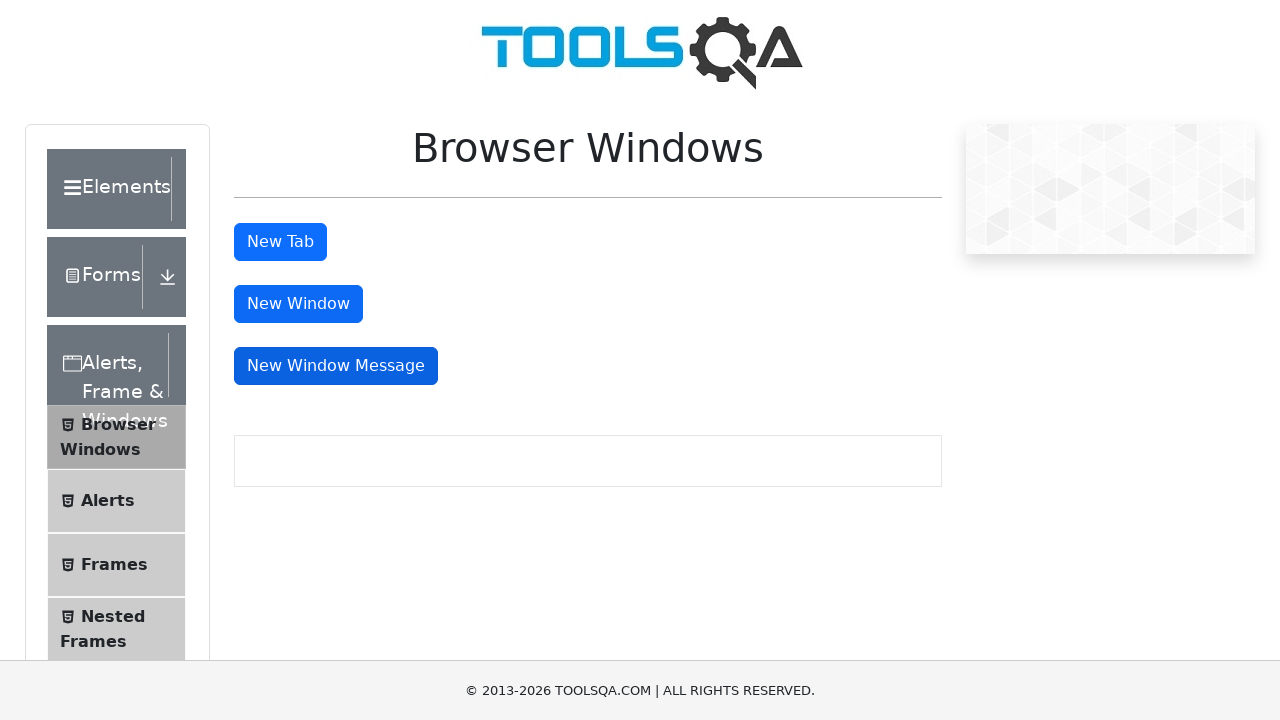

Retrieved all open pages/tabs from context
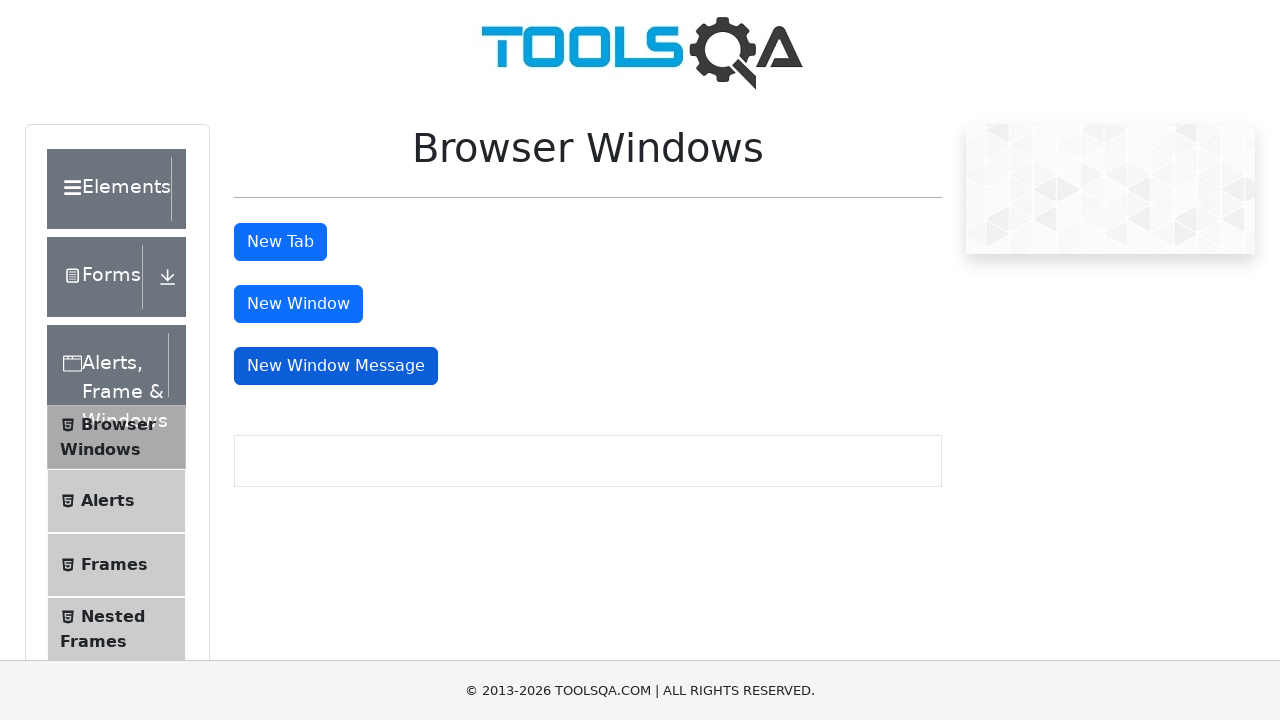

Closed child window
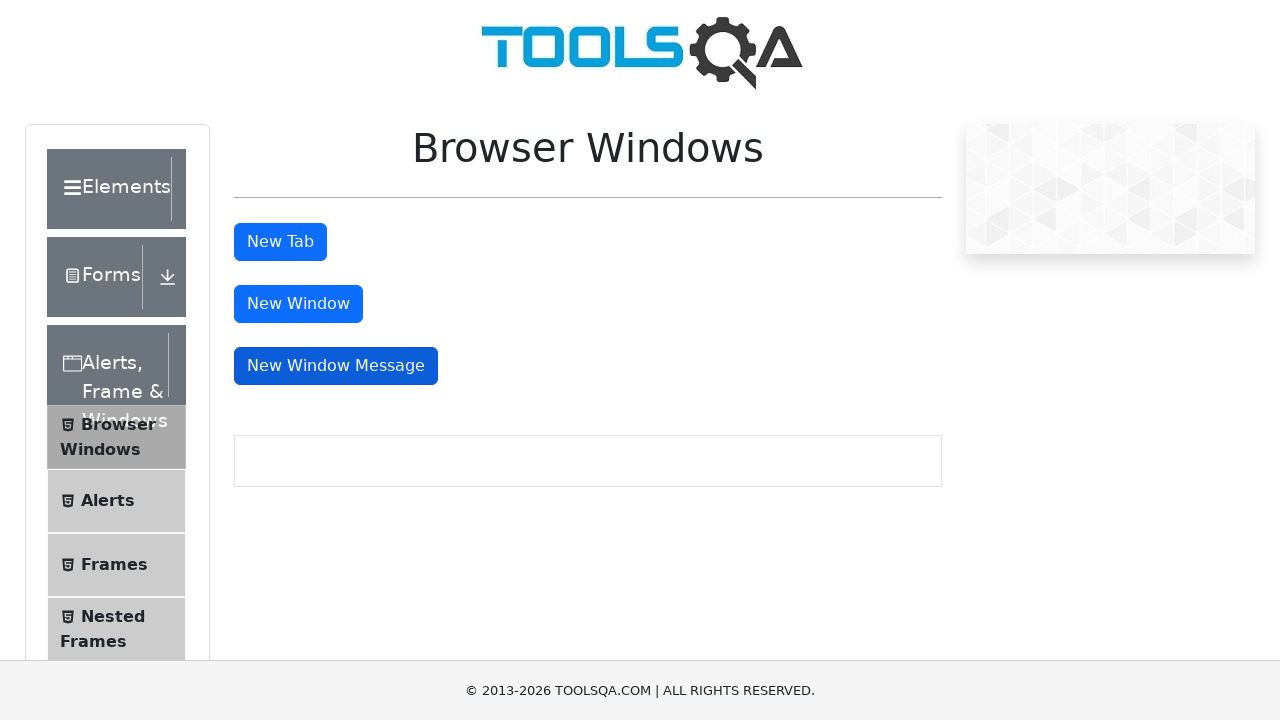

Closed child window
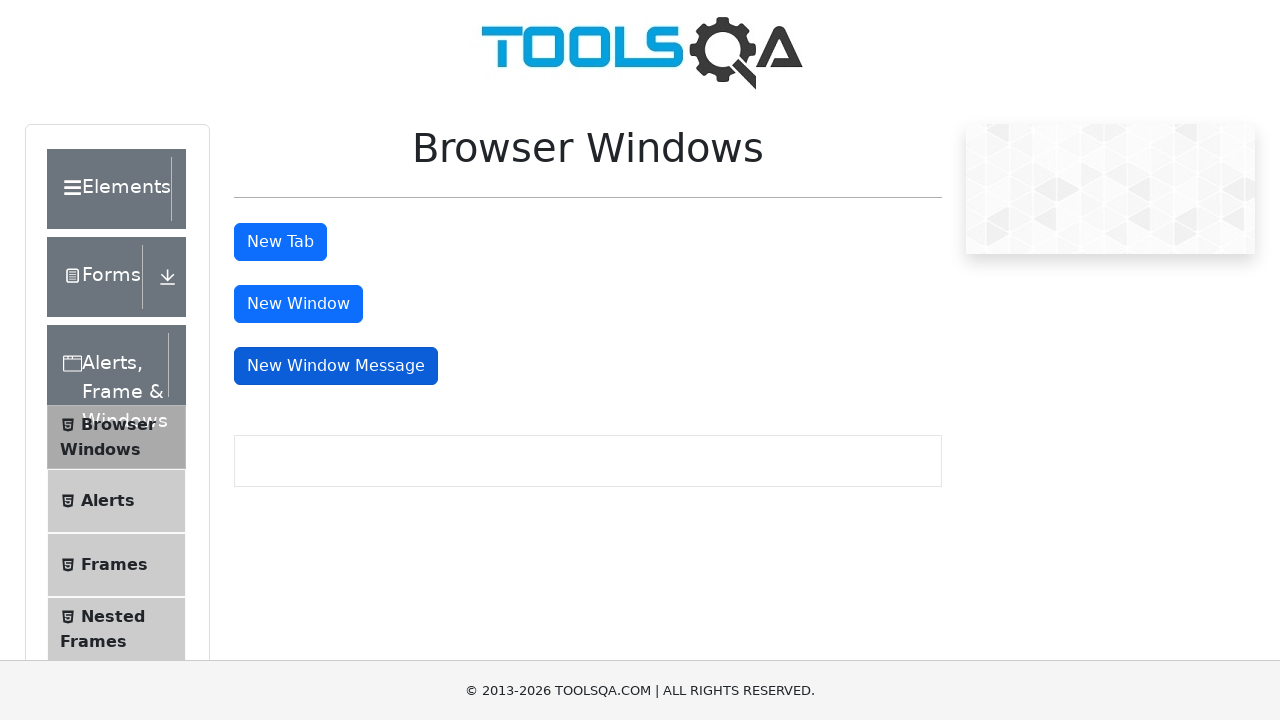

Main window page load state completed, returned to parent window
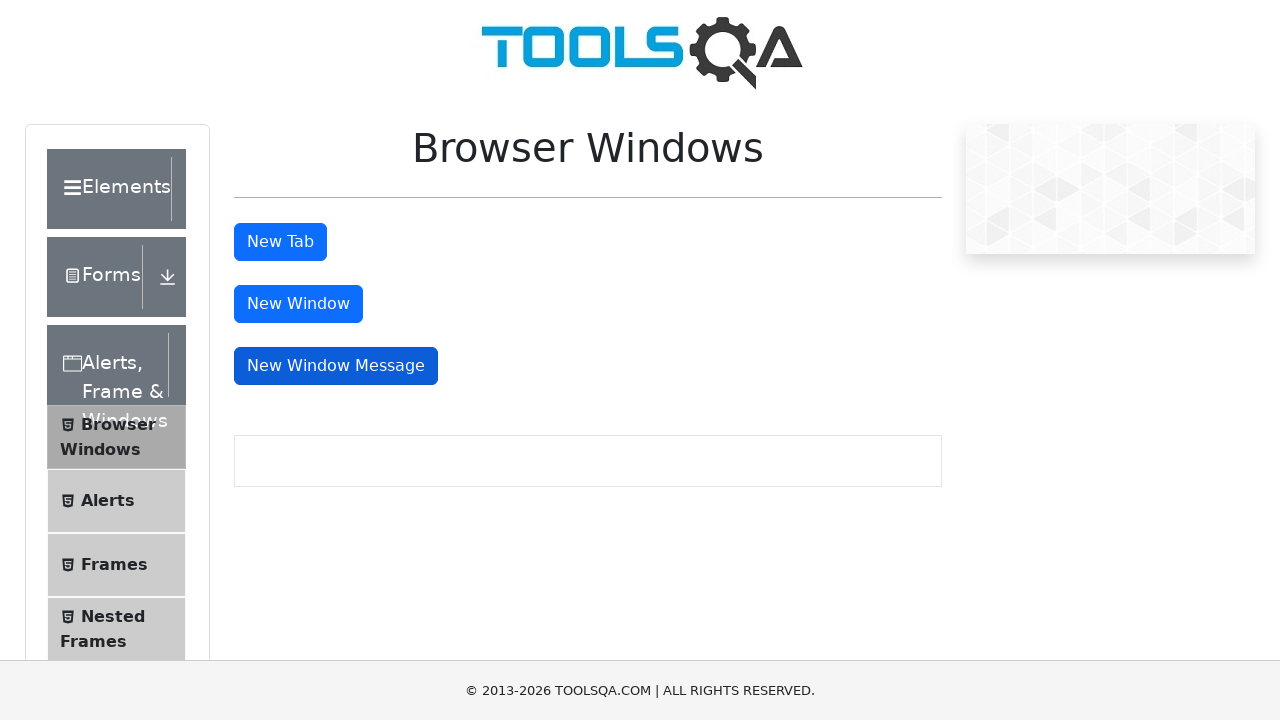

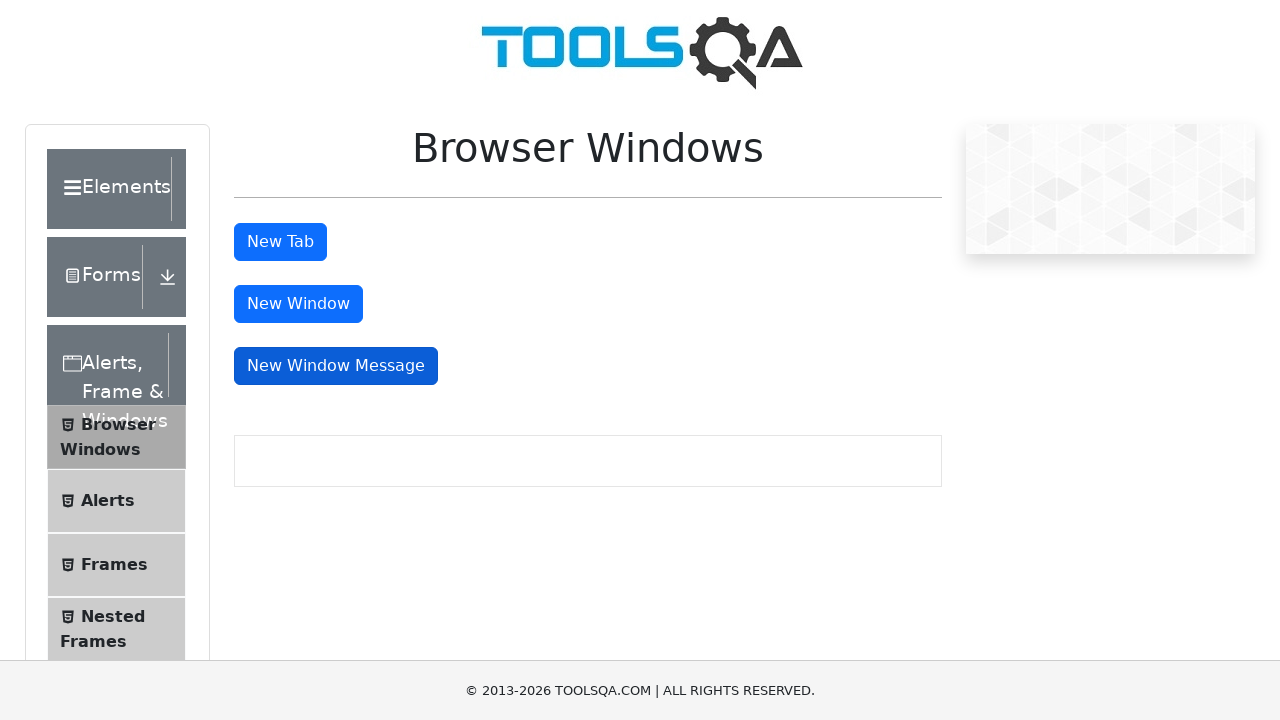